Tests interacting with web storage by adding a session storage item and clicking display button

Starting URL: https://bonigarcia.dev/selenium-webdriver-java/web-storage.html

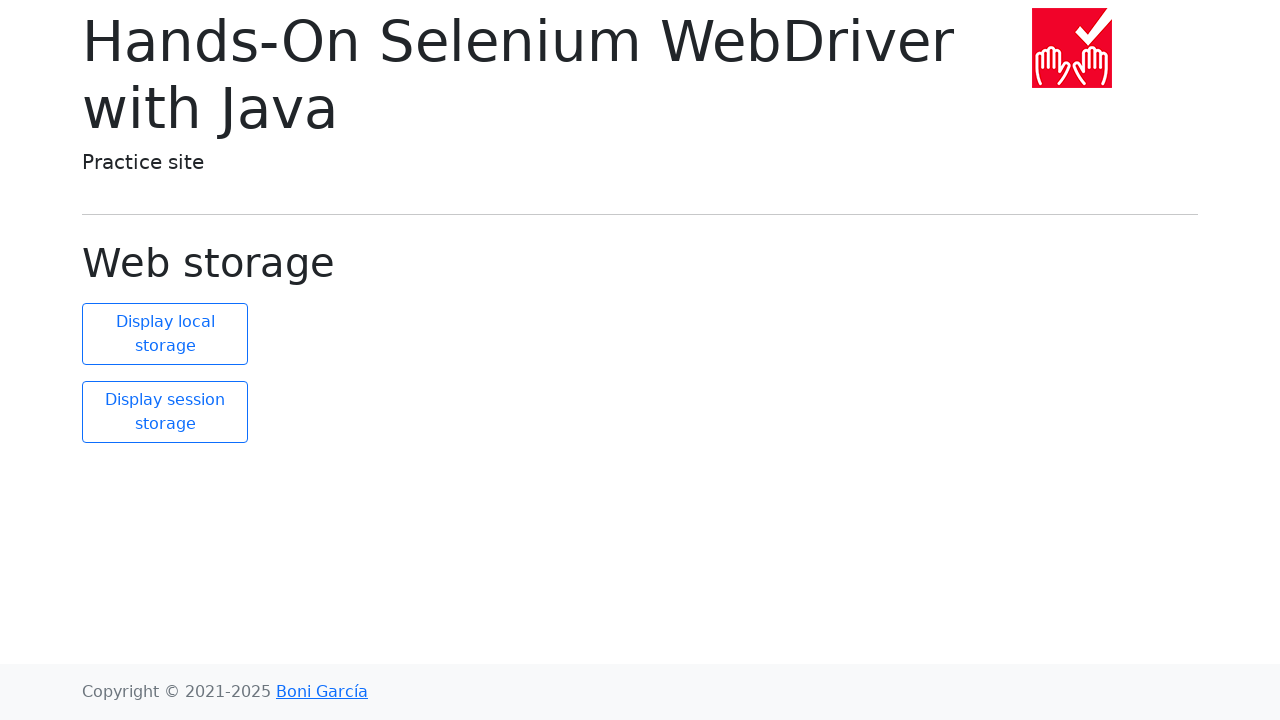

Added session storage item with key 'new element' and value 'new value'
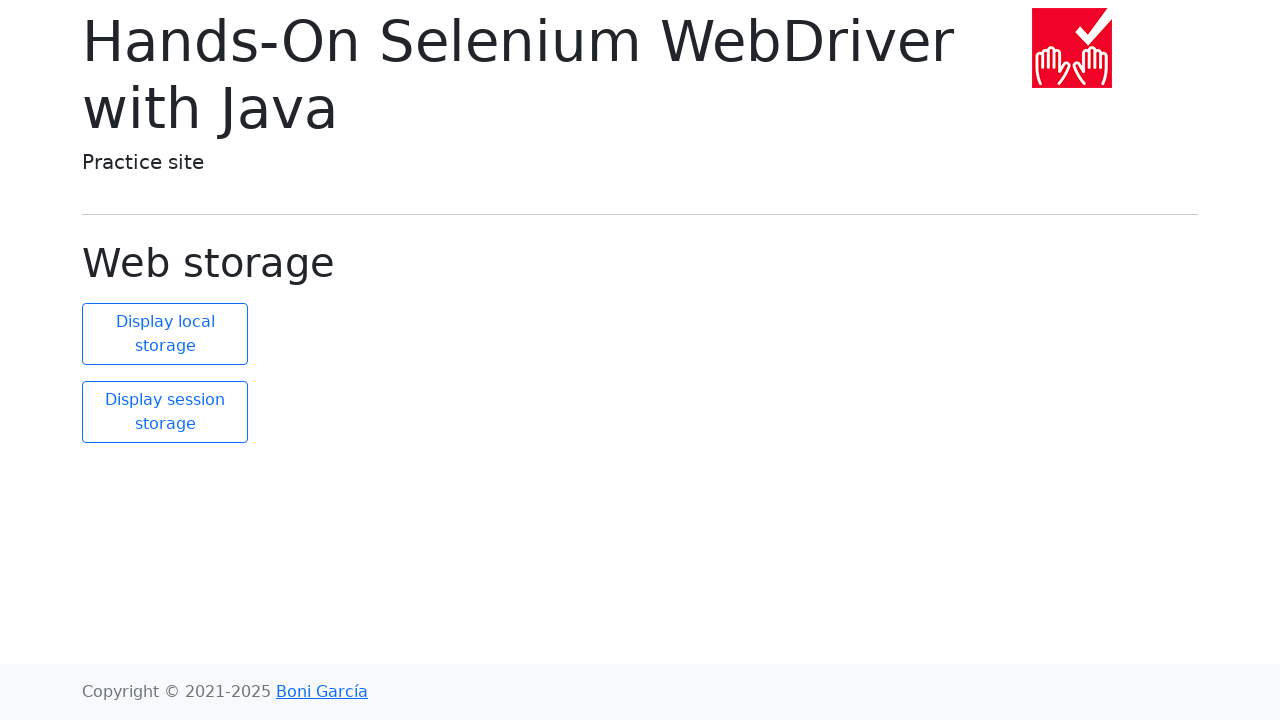

Clicked display session storage button at (165, 412) on #display-session
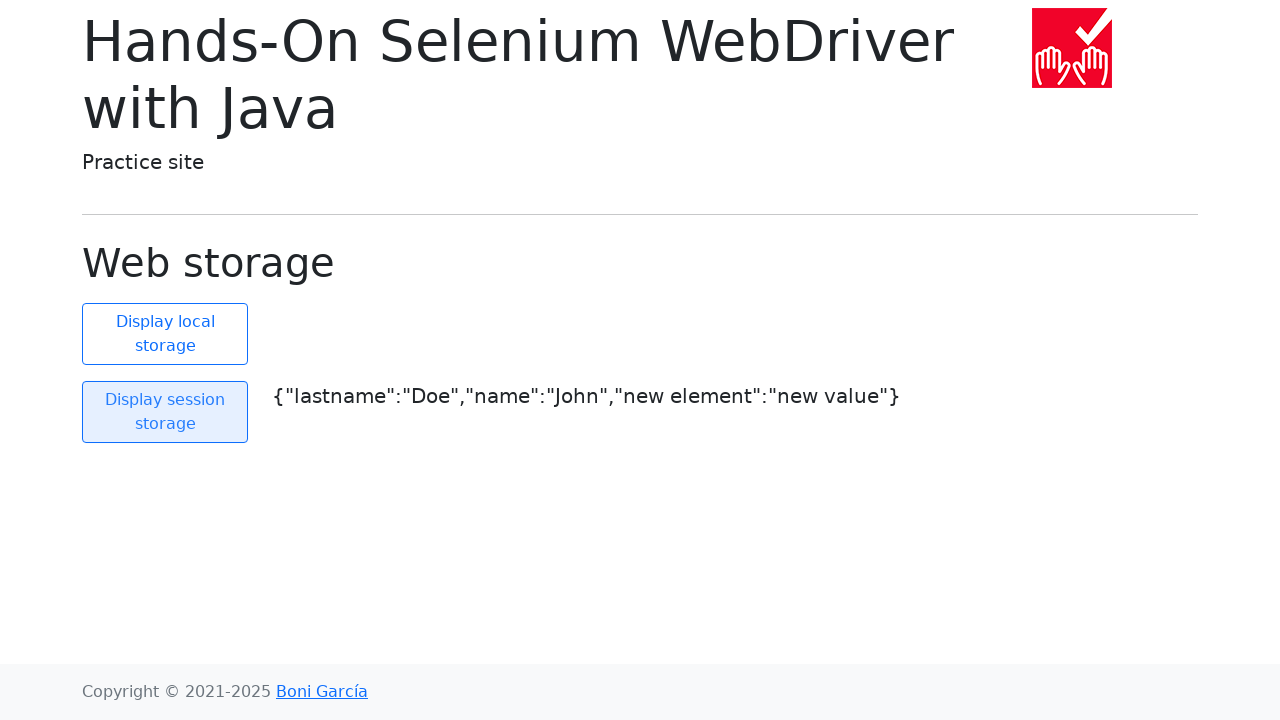

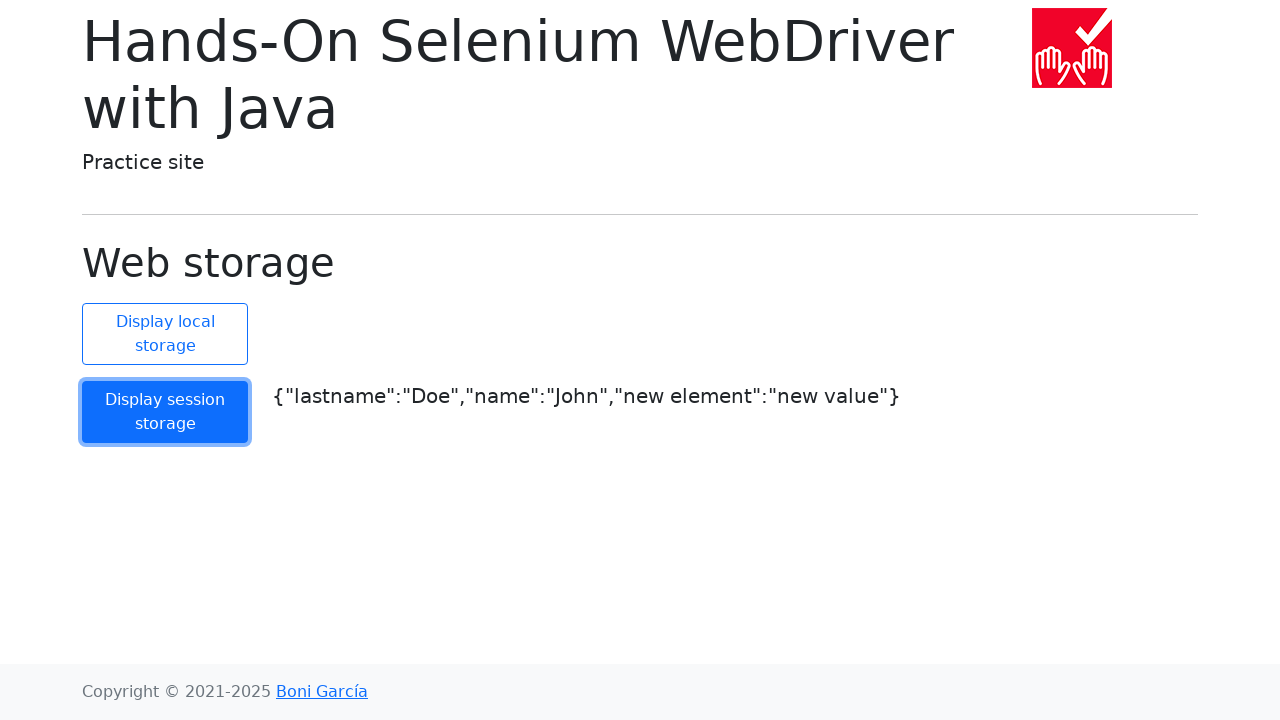